Tests the search filter functionality by entering "Rice" in the search field and verifying that displayed results match the filter

Starting URL: https://rahulshettyacademy.com/seleniumPractise/#/offers

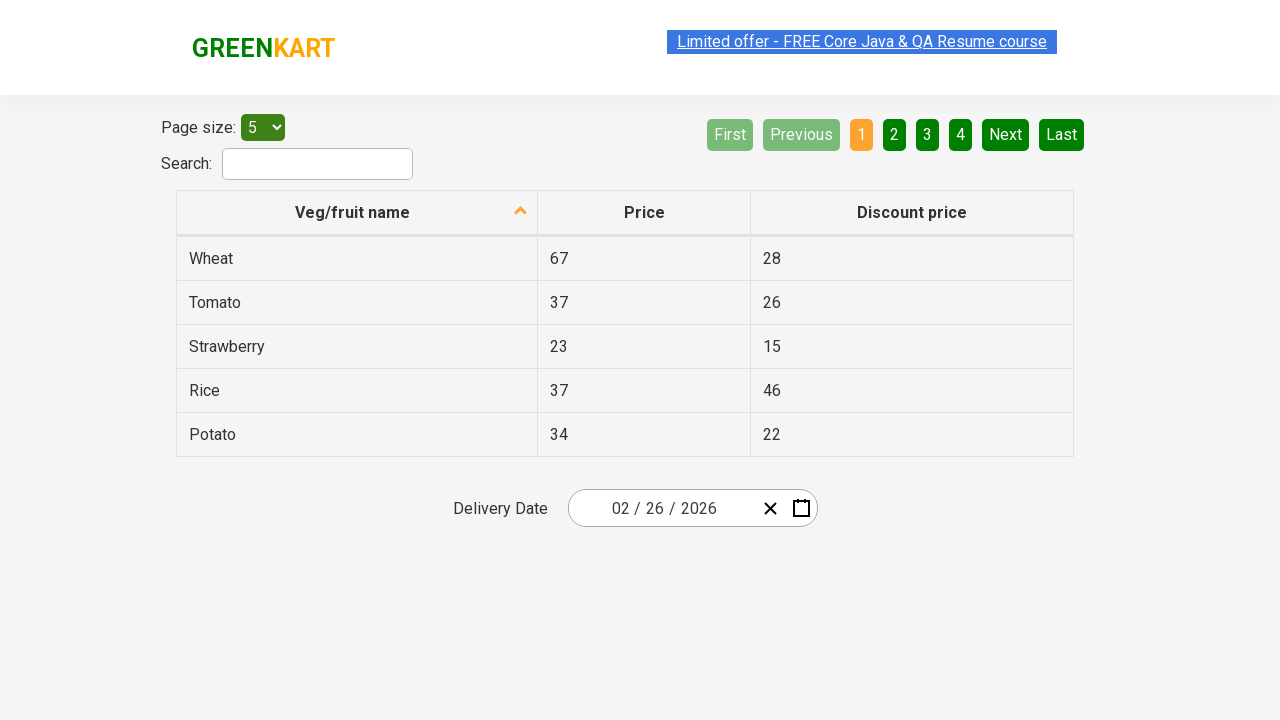

Filled search field with 'Rice' on #search-field
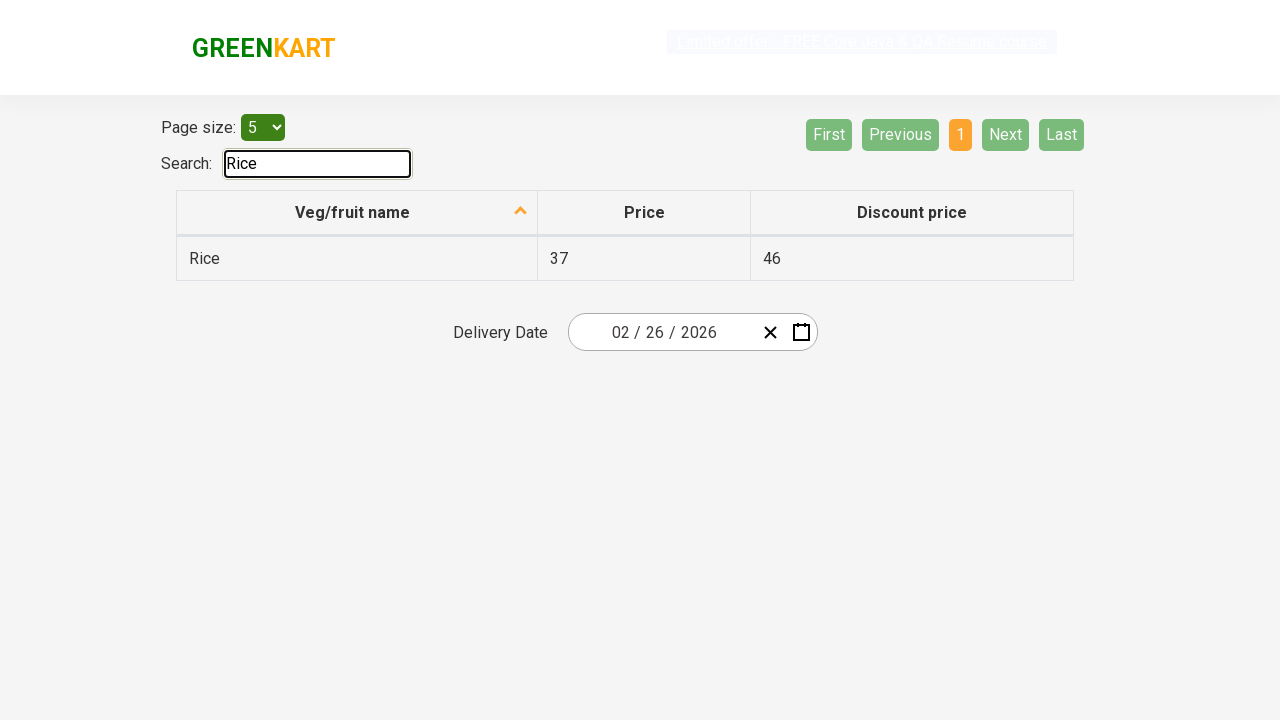

Waited 1000ms for filter to apply
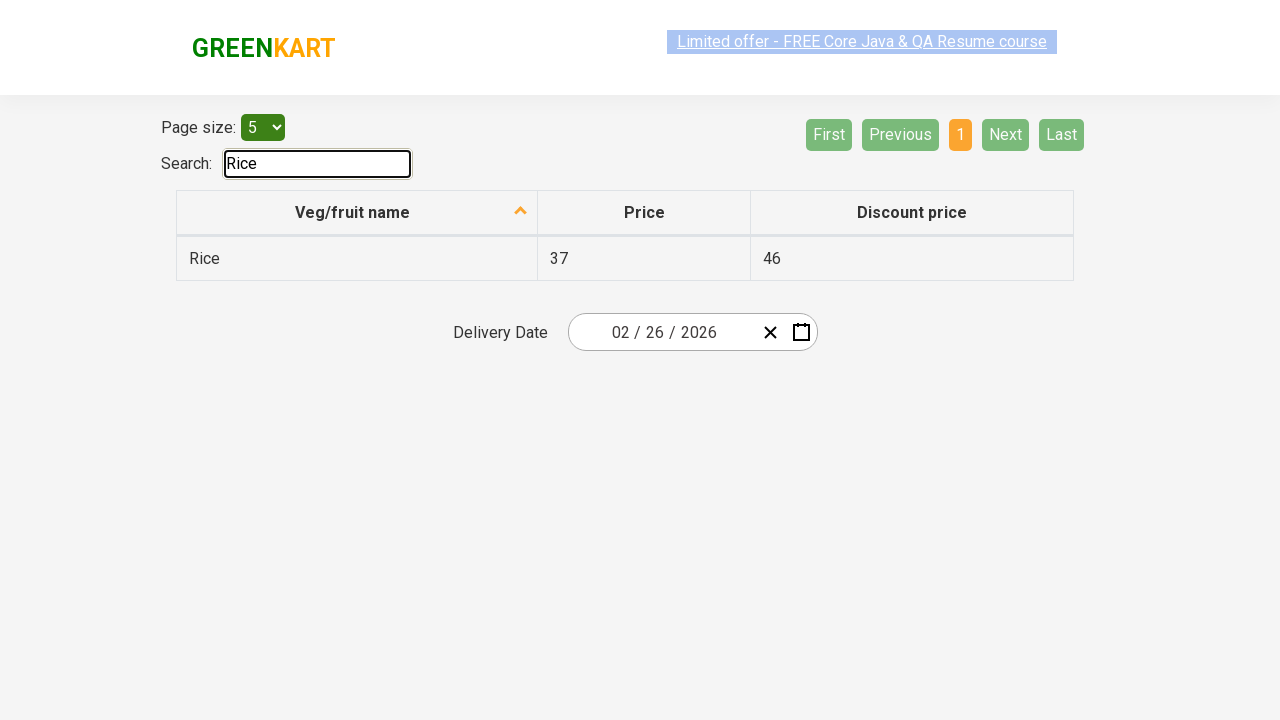

Retrieved 1 vegetable names from filtered results
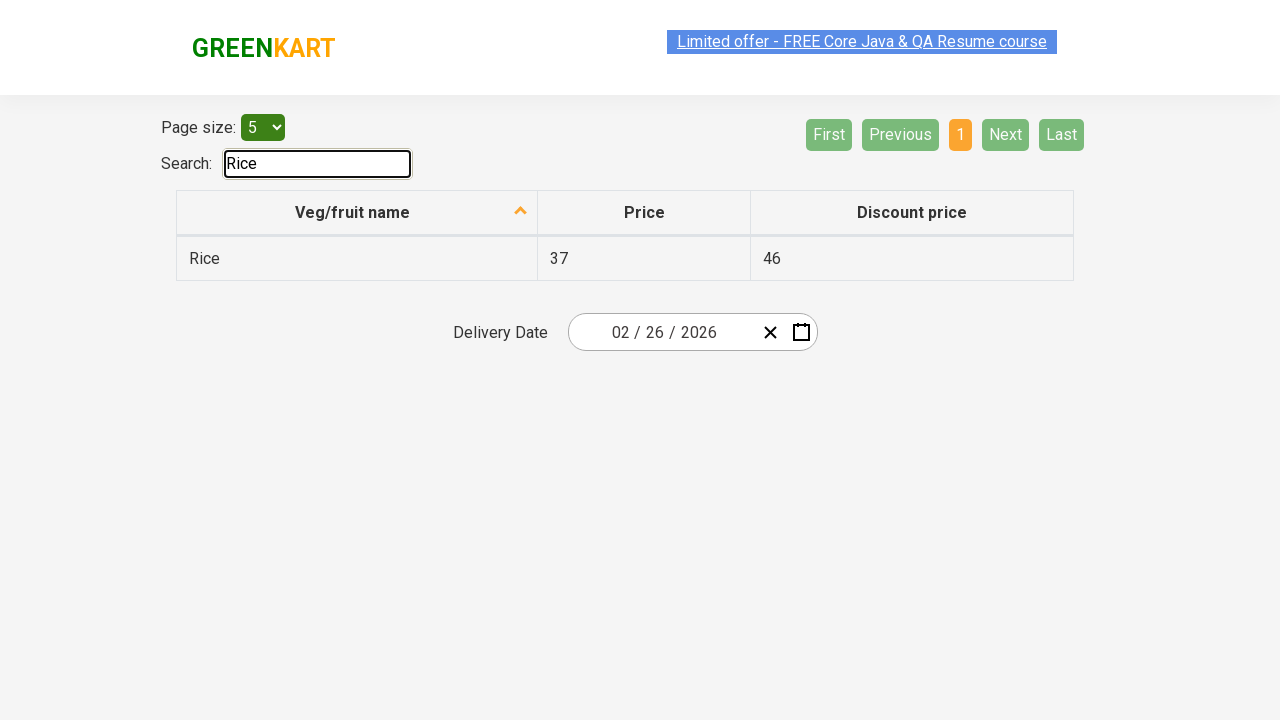

Verified that 'Rice' contains 'Rice'
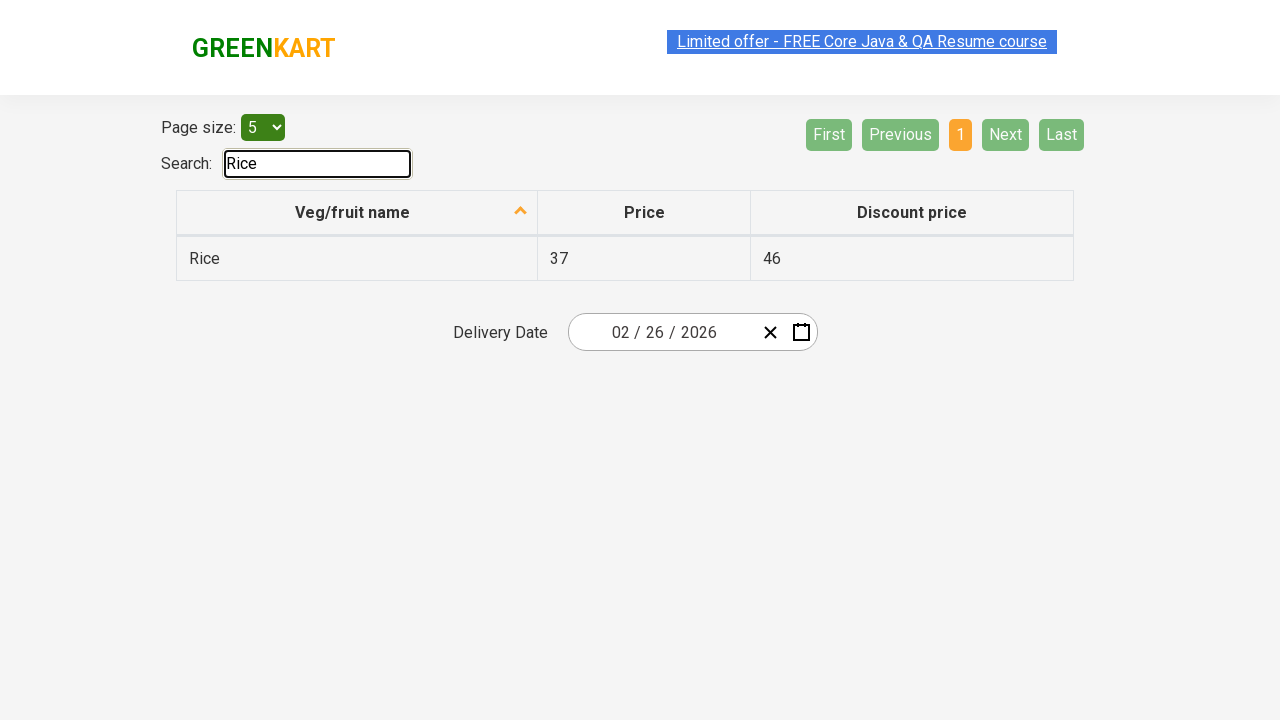

Verified that at least one filtered result was found
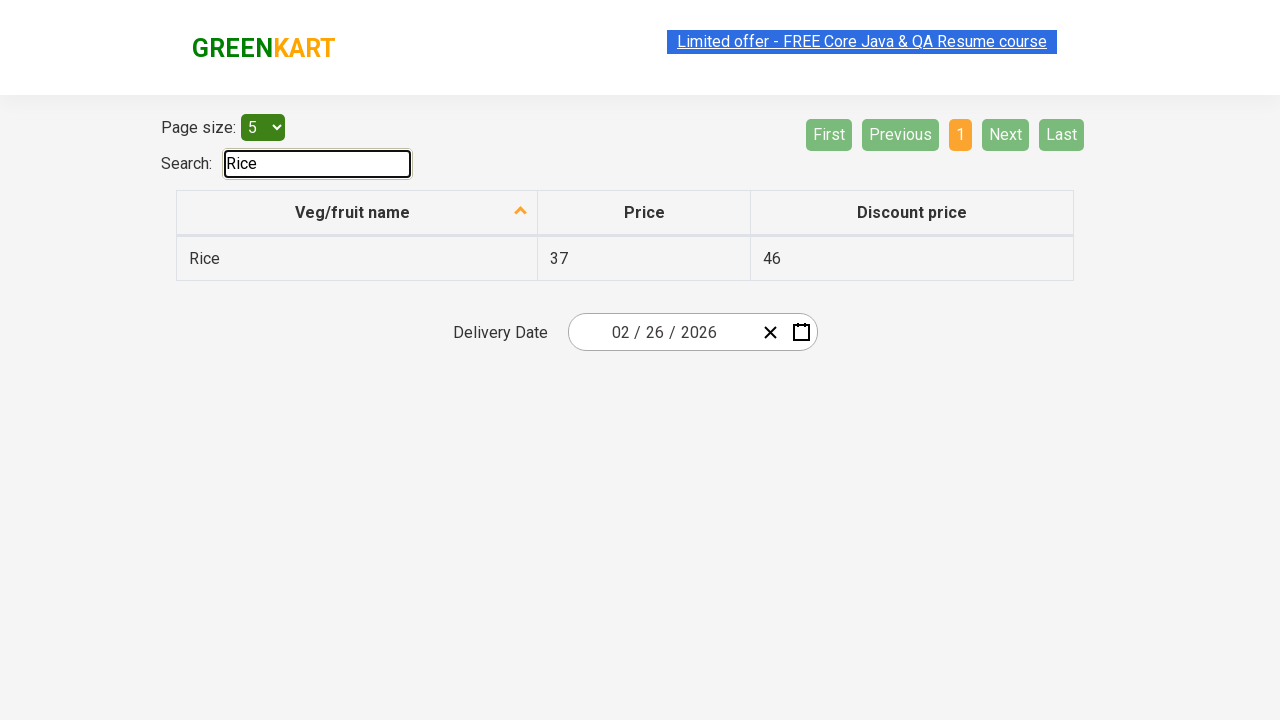

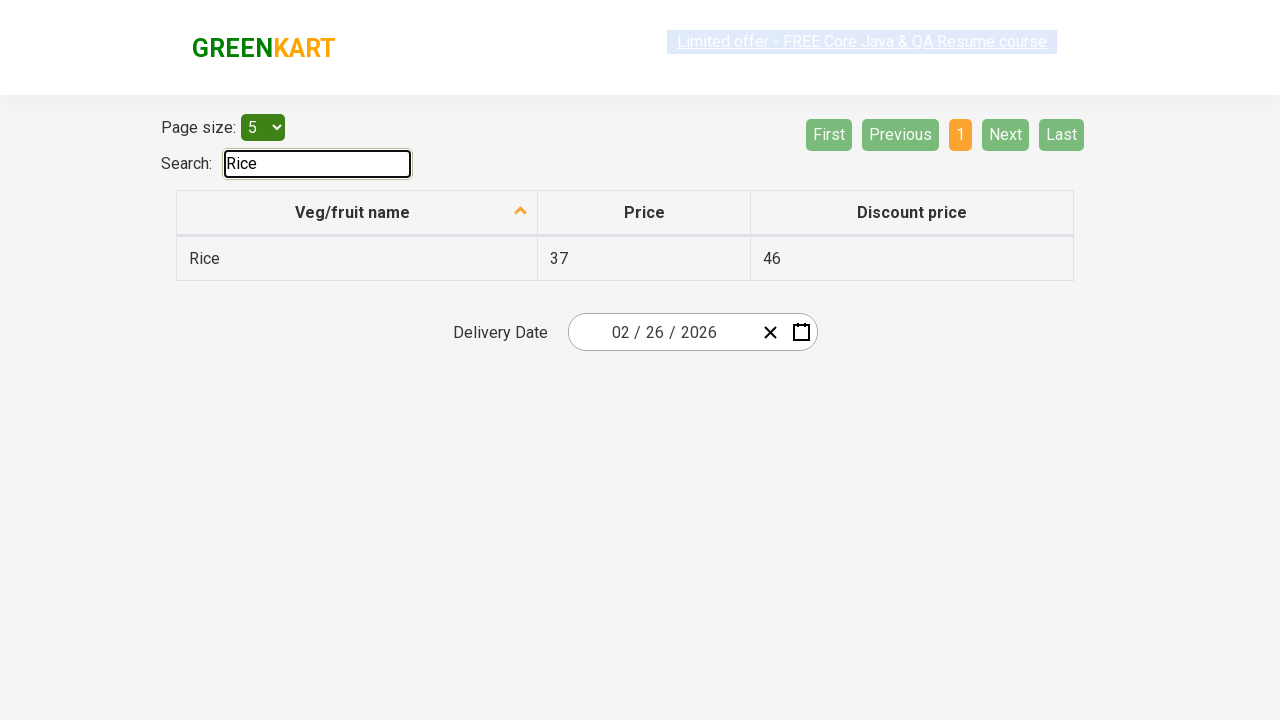